Verifies that the company branding logo is displayed on the OrangeHRM login page

Starting URL: https://opensource-demo.orangehrmlive.com/web/index.php/auth/login

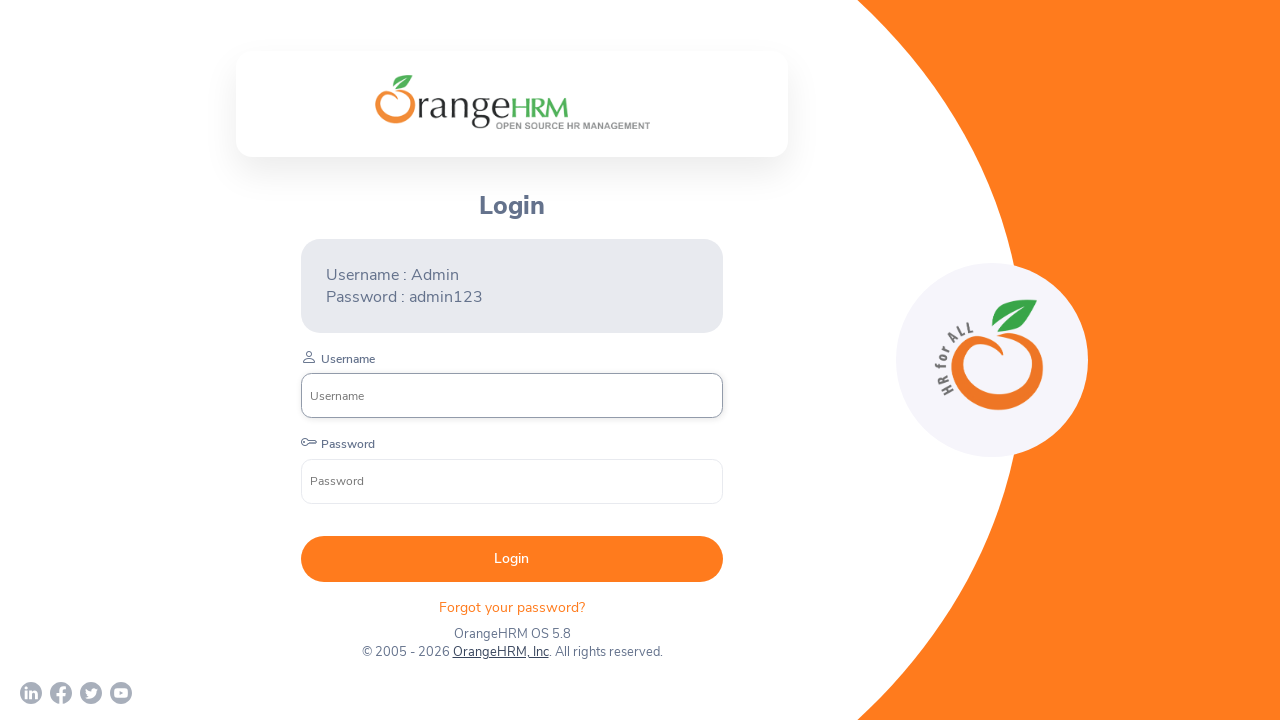

Navigated to OrangeHRM login page
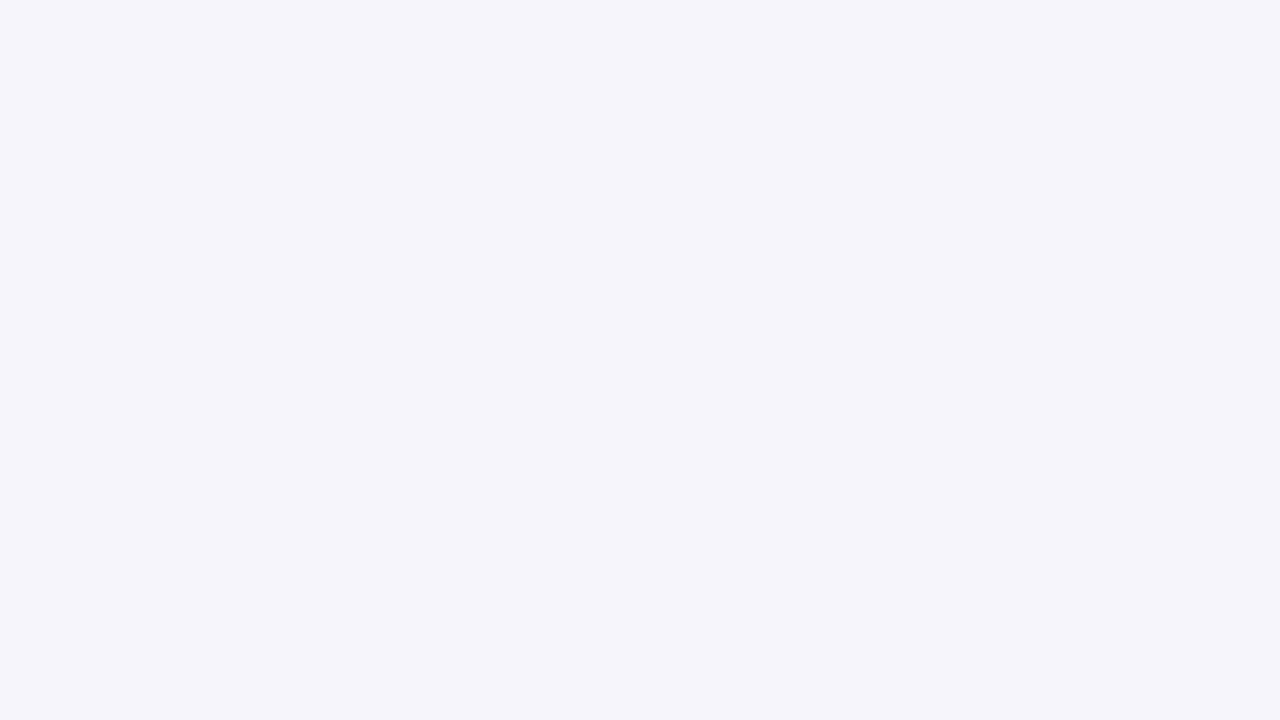

Located company branding logo element
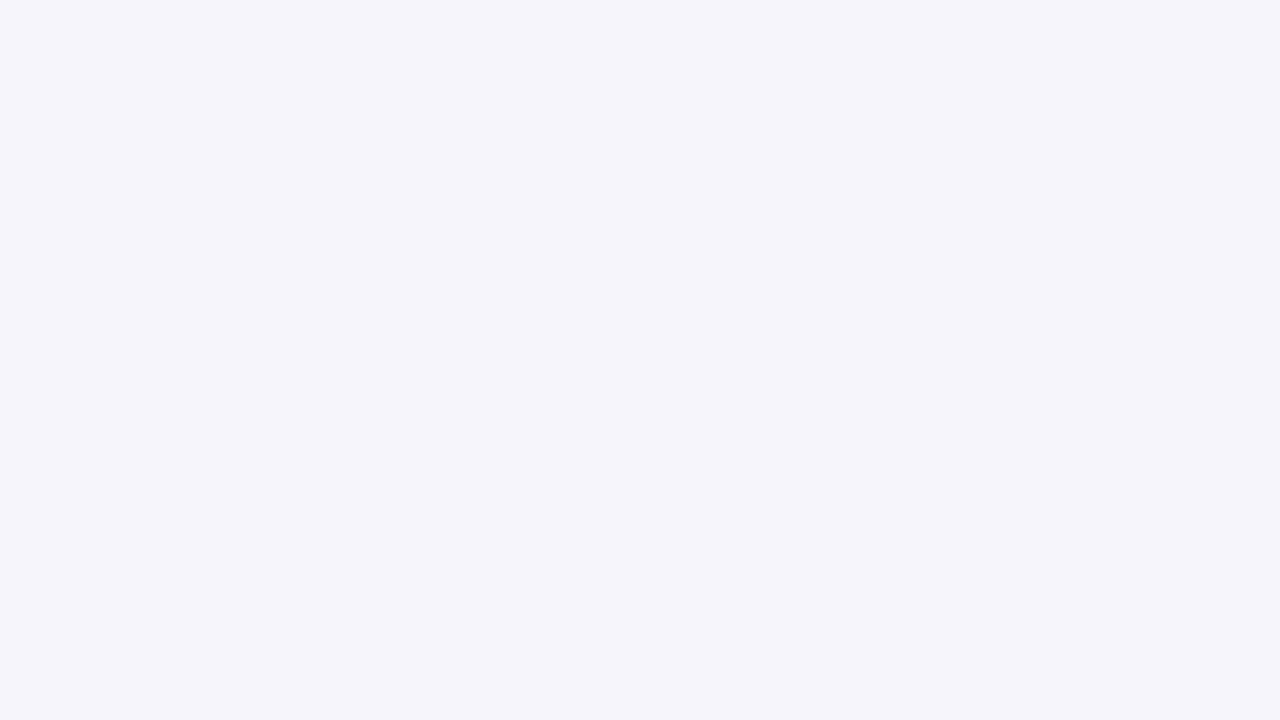

Waited for company branding logo to become visible
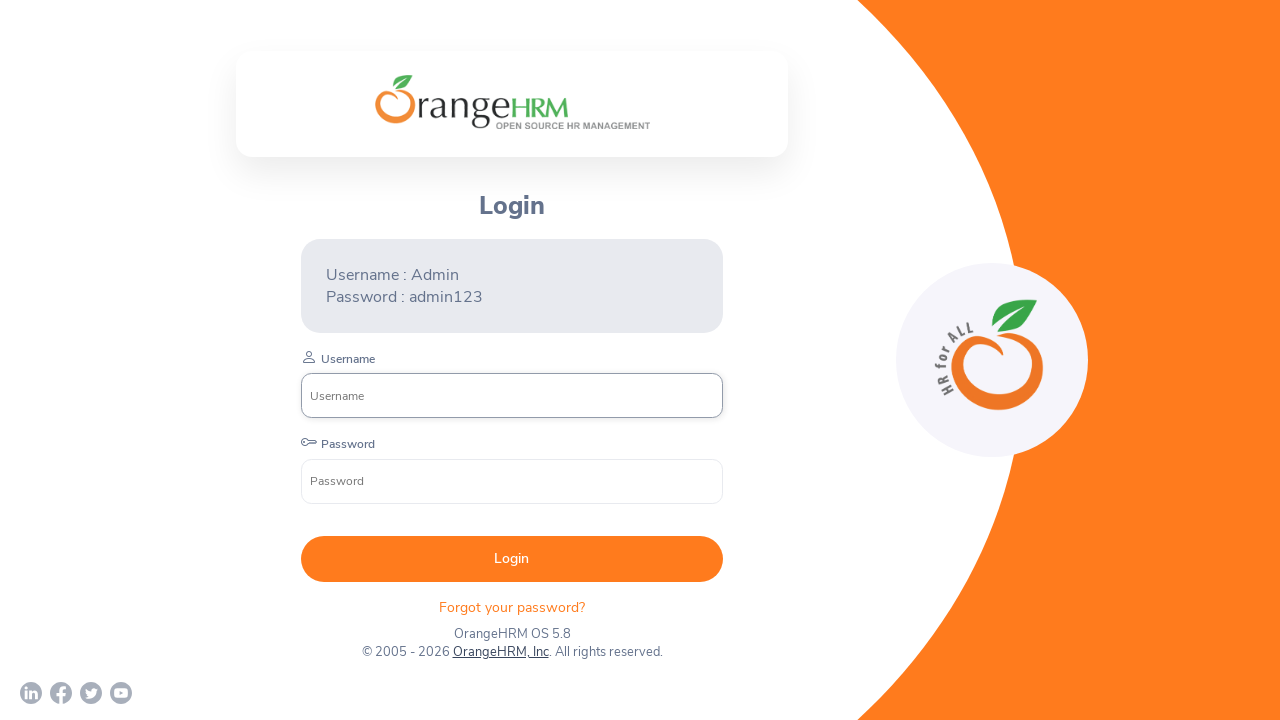

Verified that company branding logo is visible
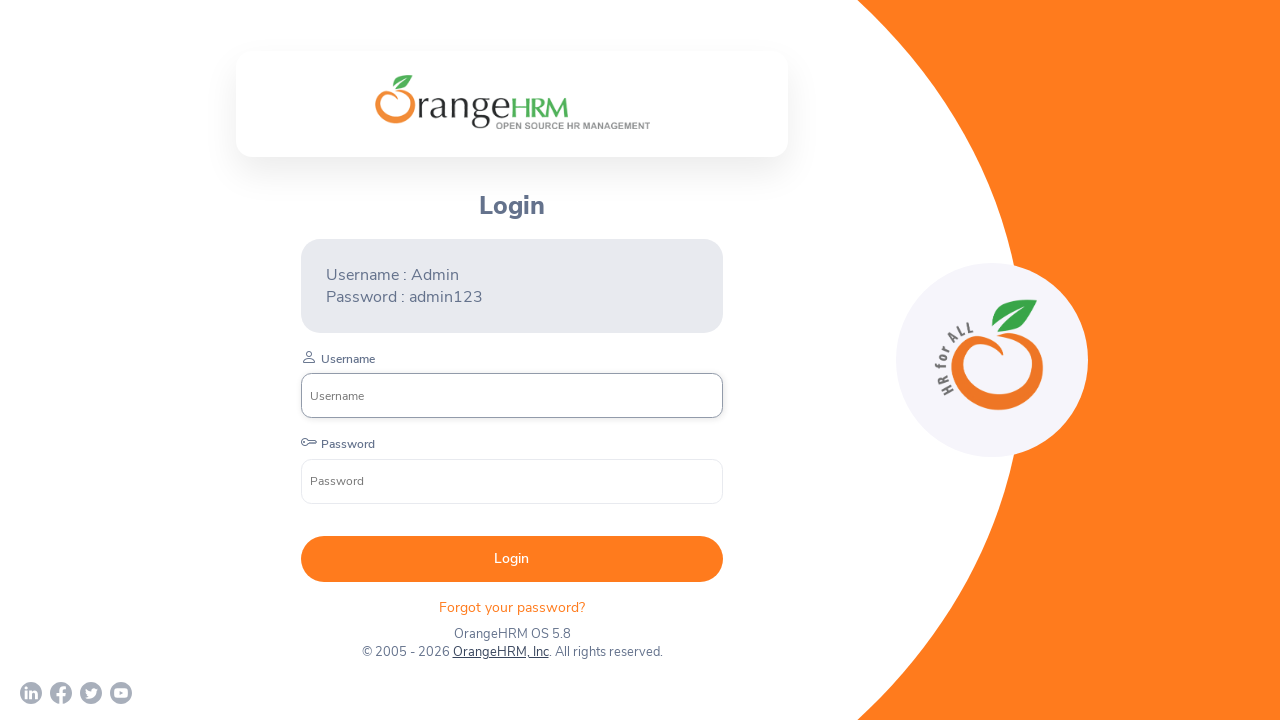

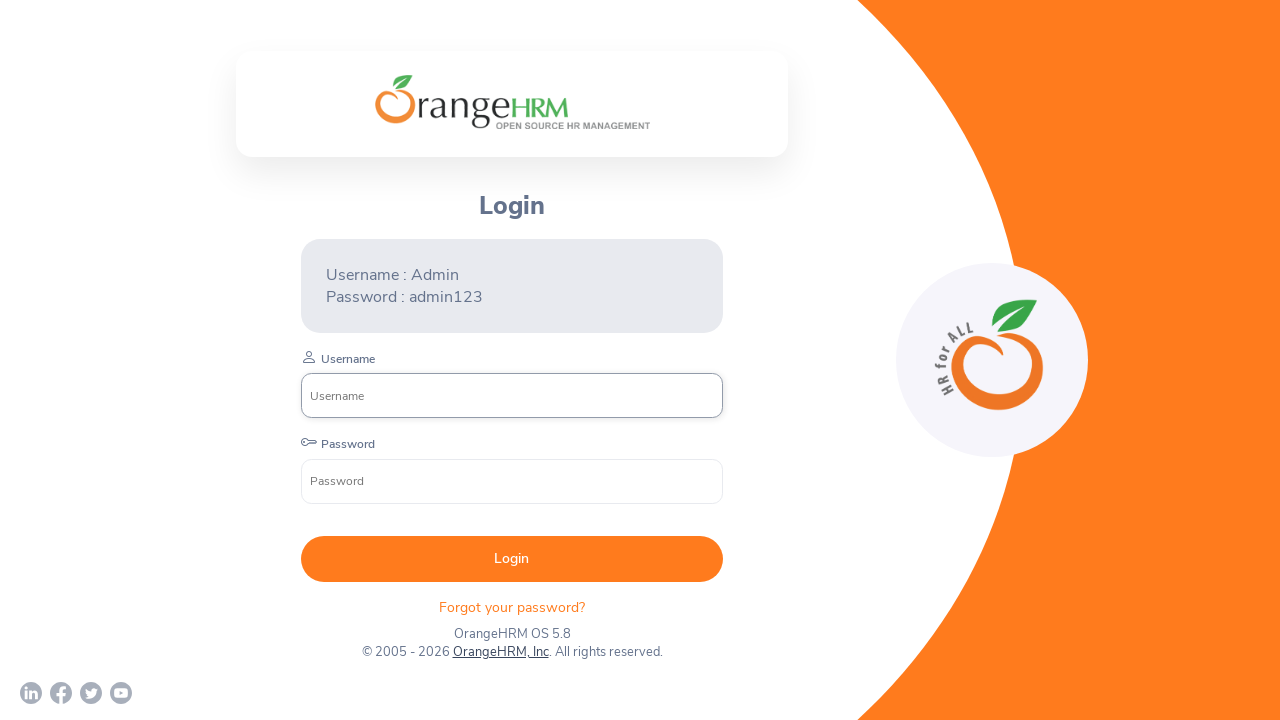